Navigates to the Omayo blog site and verifies that a specific text element contains the expected value

Starting URL: http://omayo.blogspot.com/

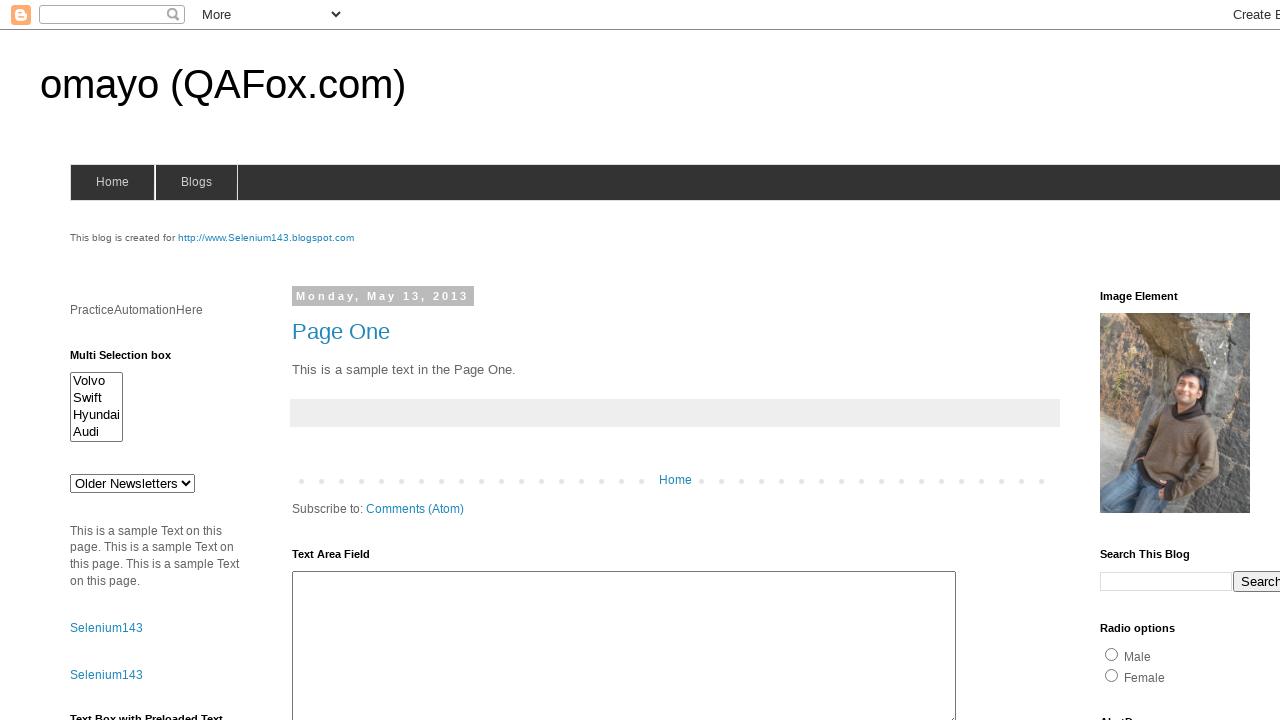

Navigated to Omayo blog site
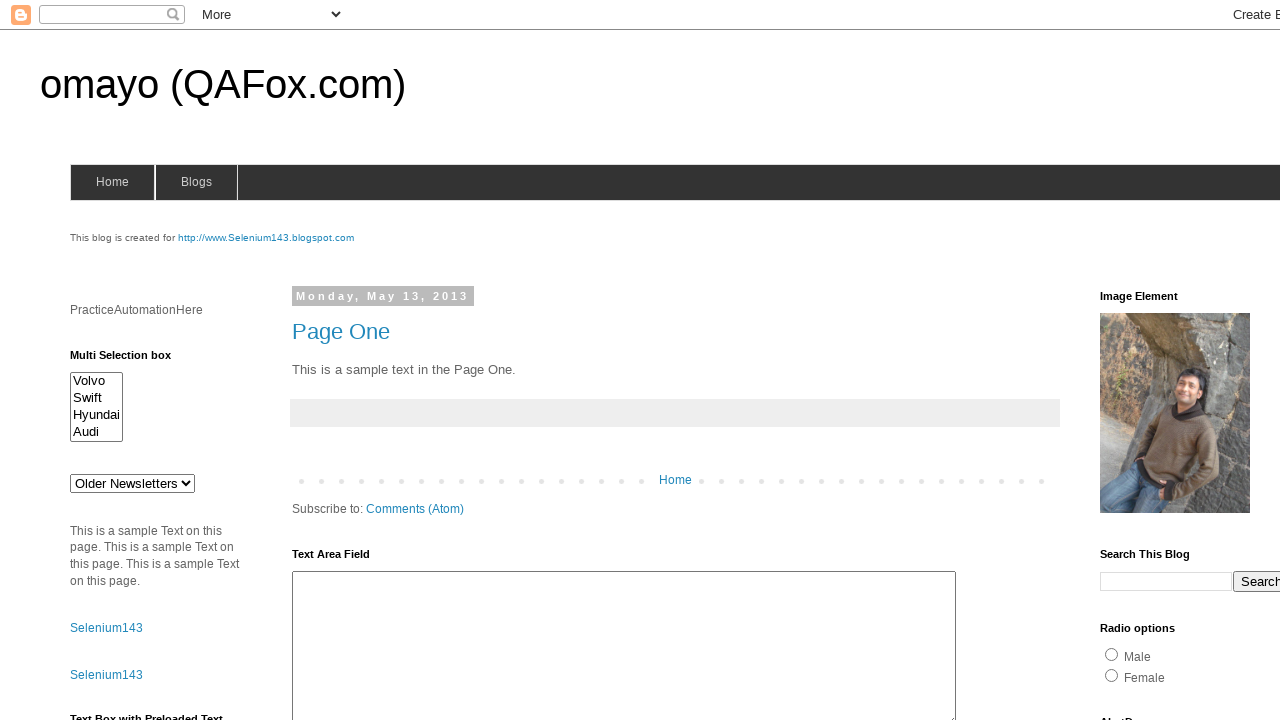

Retrieved text content from element with id 'pah'
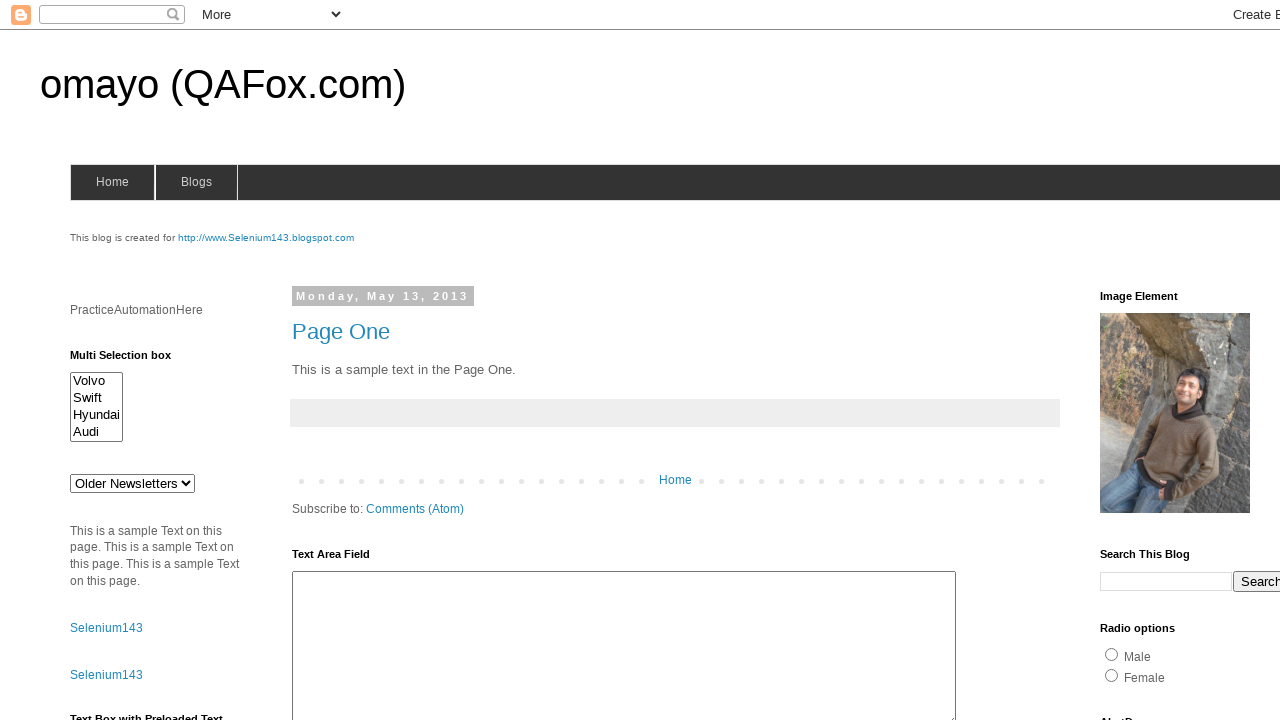

Verified that element text contains 'PracticeAutomationHere'
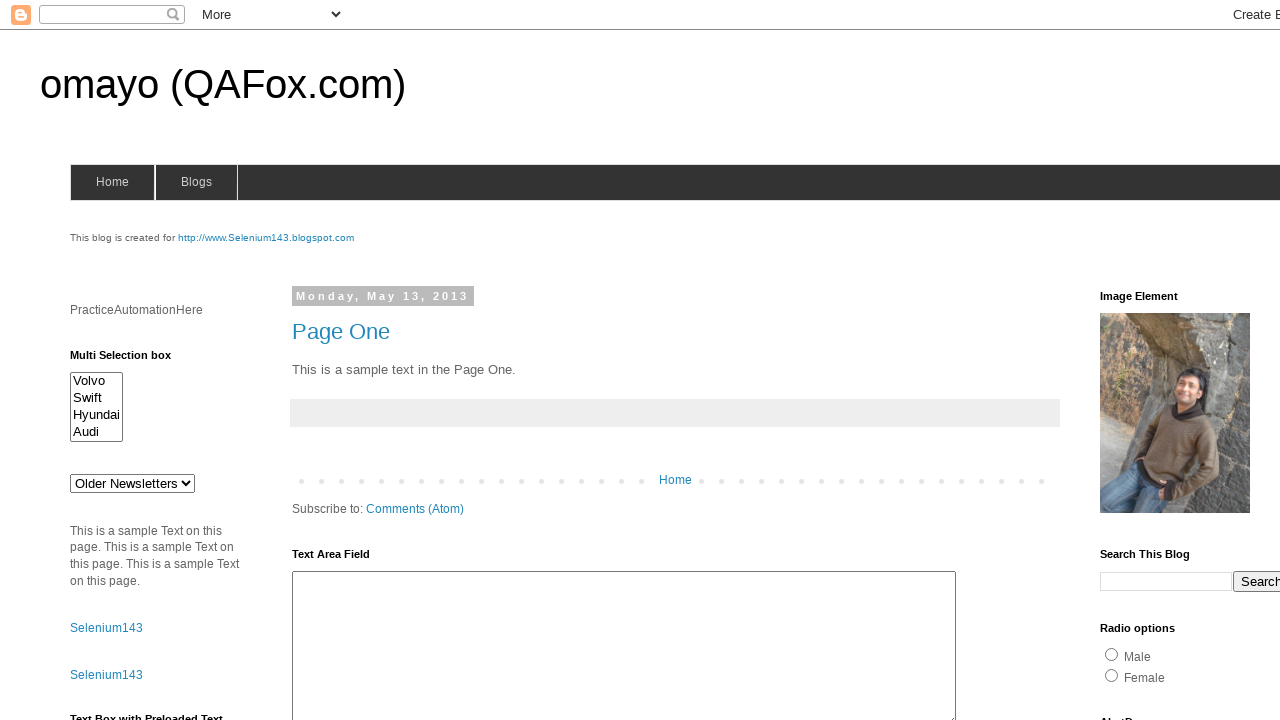

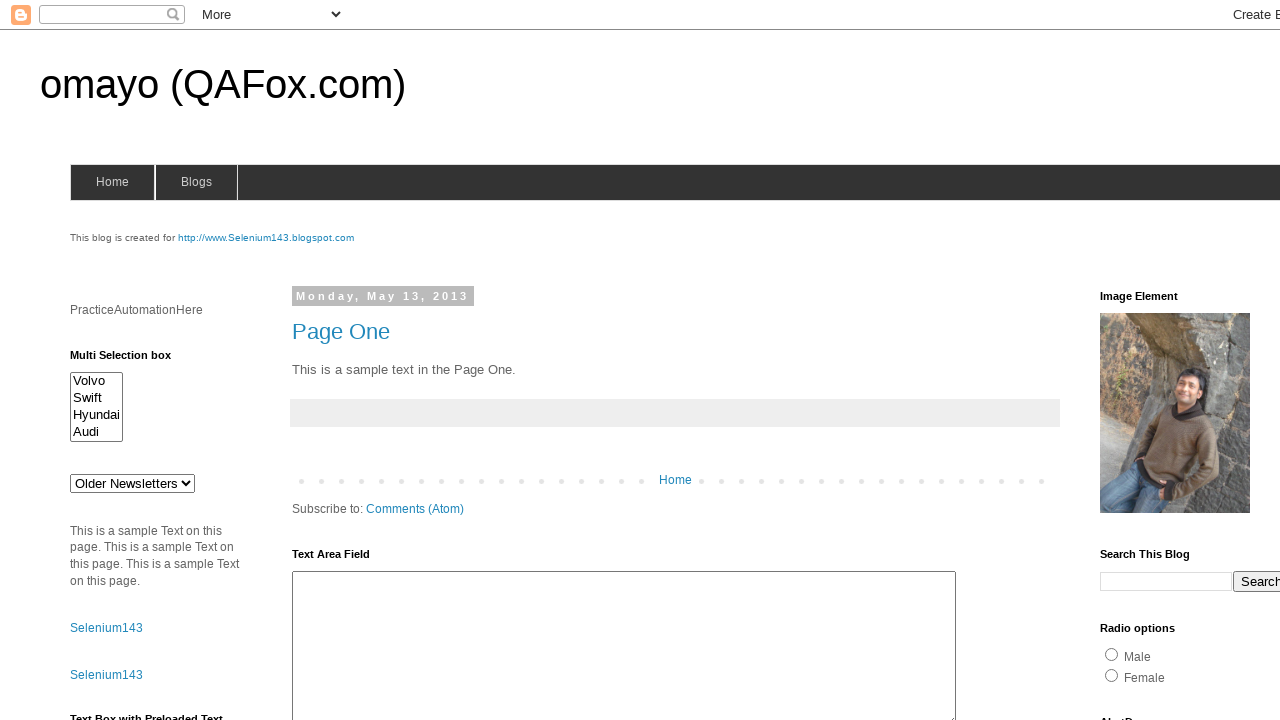